Navigates to the Python.org website homepage

Starting URL: http://python.org

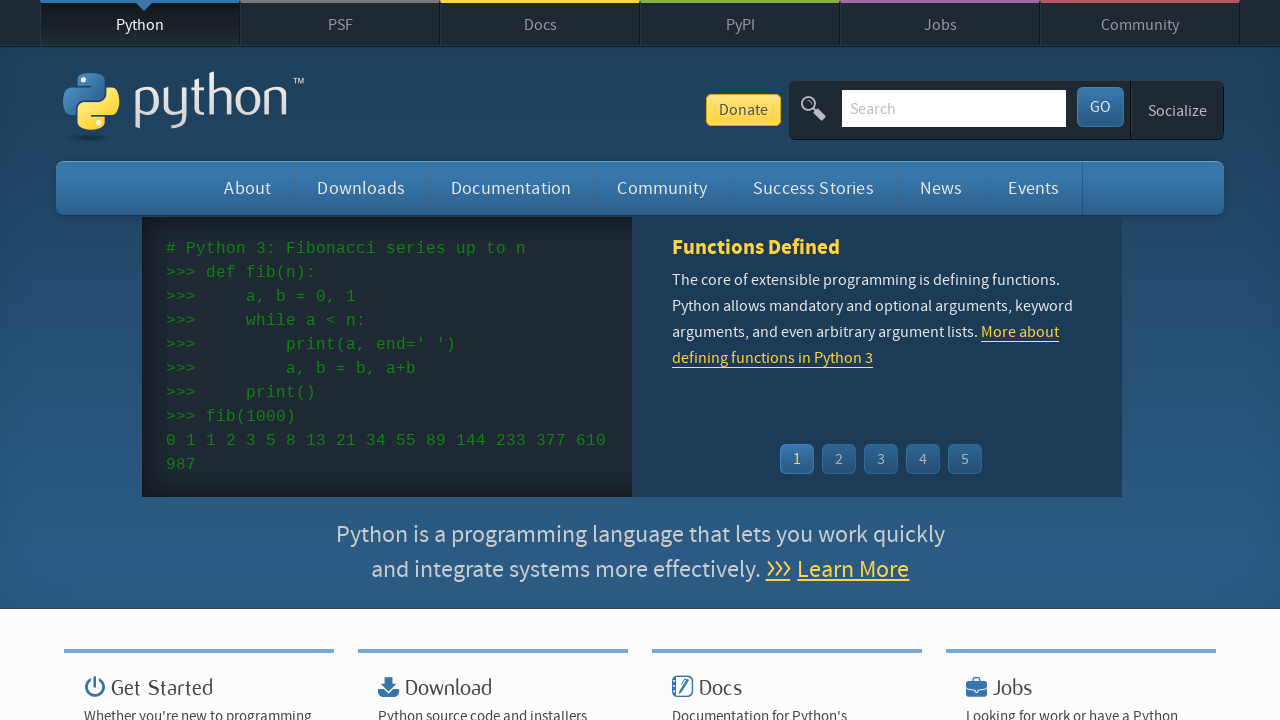

Navigated to Python.org homepage
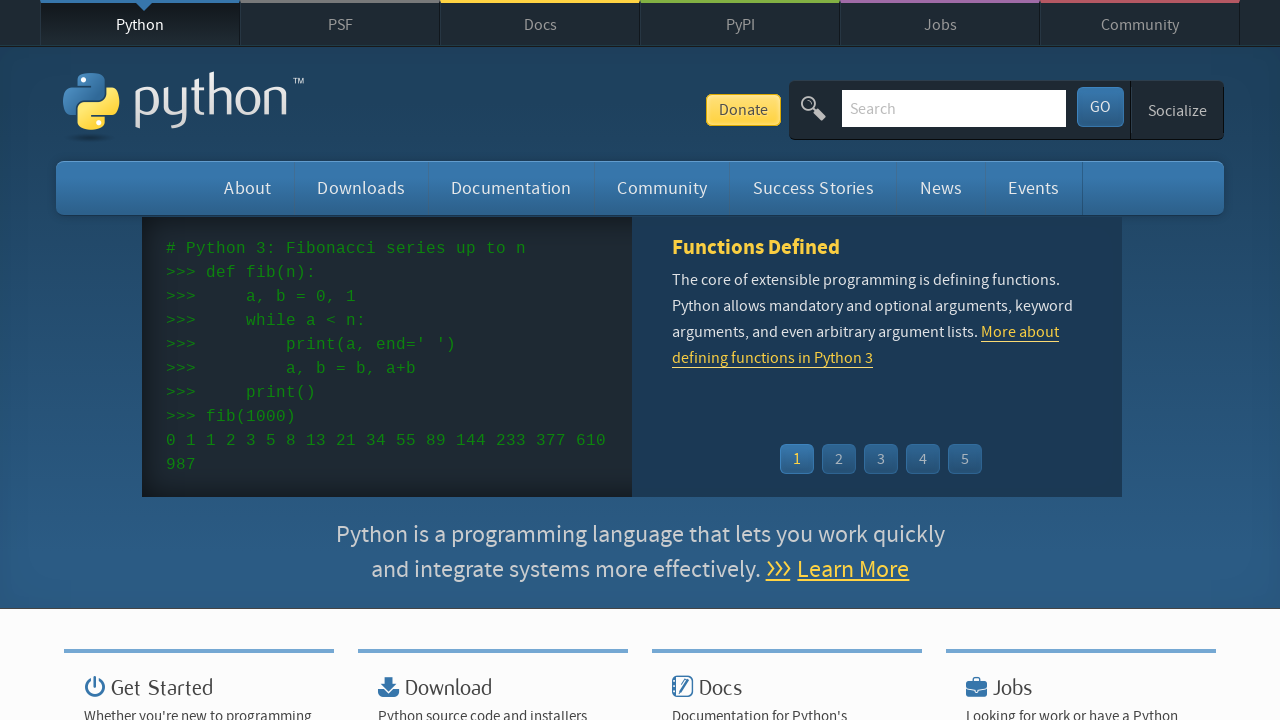

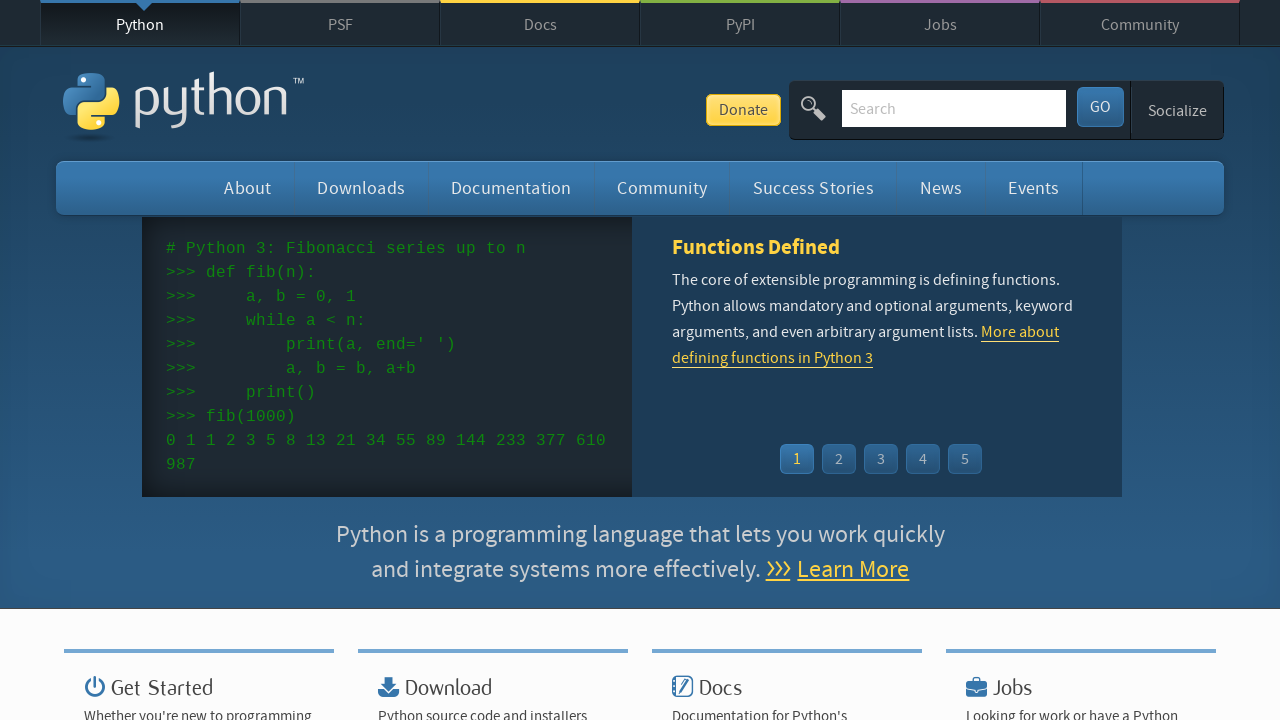